Tests navigation through Jenkins documentation pages from Documentation to Installing Jenkins to Windows section

Starting URL: https://www.jenkins.io/

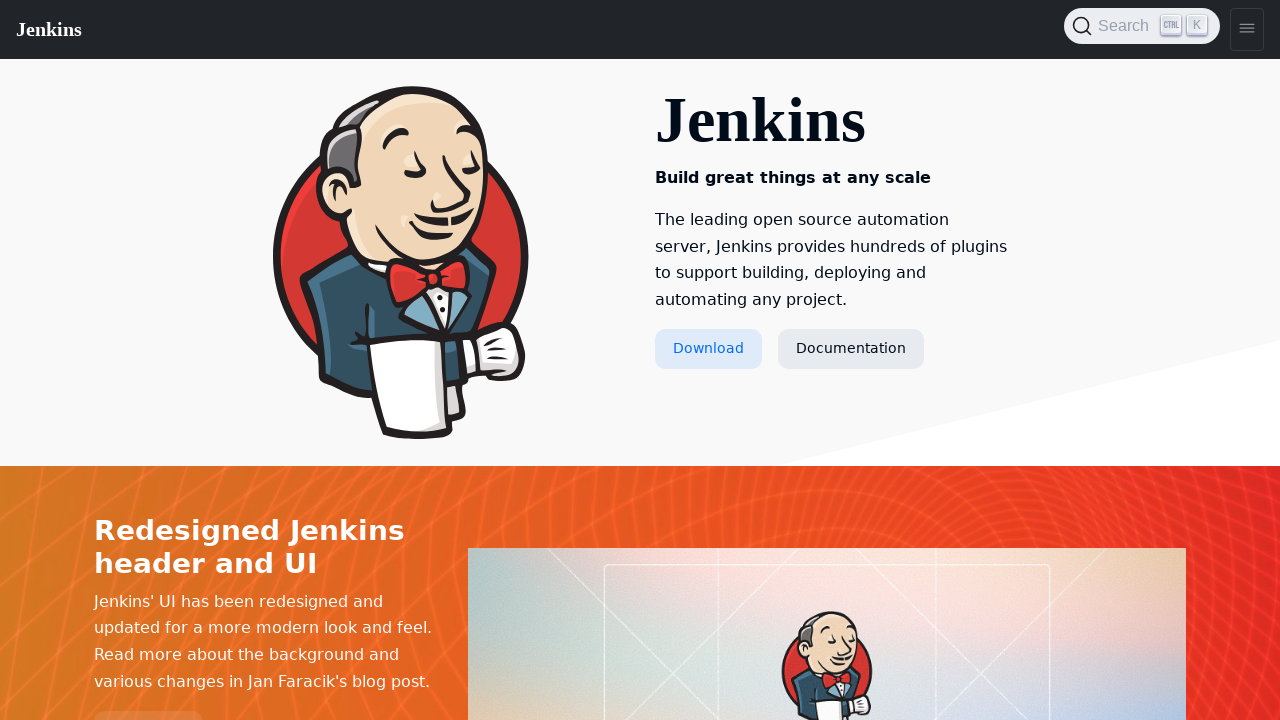

Clicked on Documentation link at (851, 349) on text=Documentation
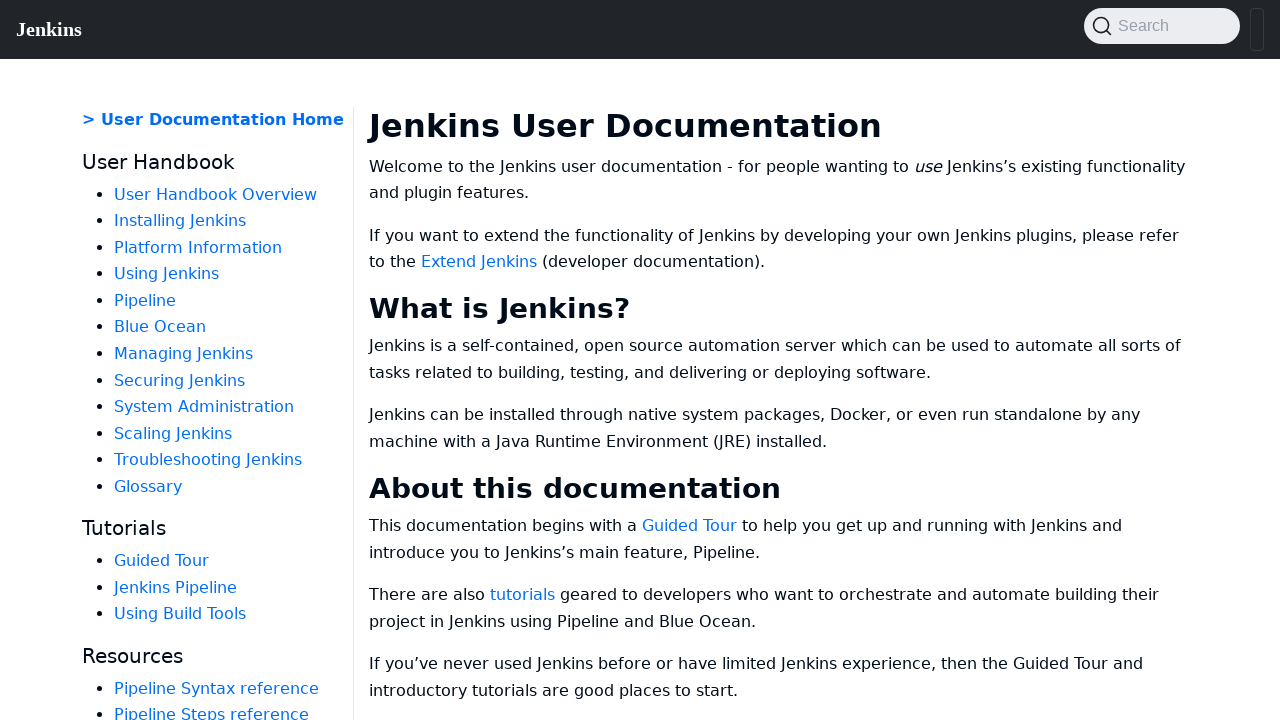

Clicked on Installing Jenkins link at (180, 221) on text=Installing Jenkins
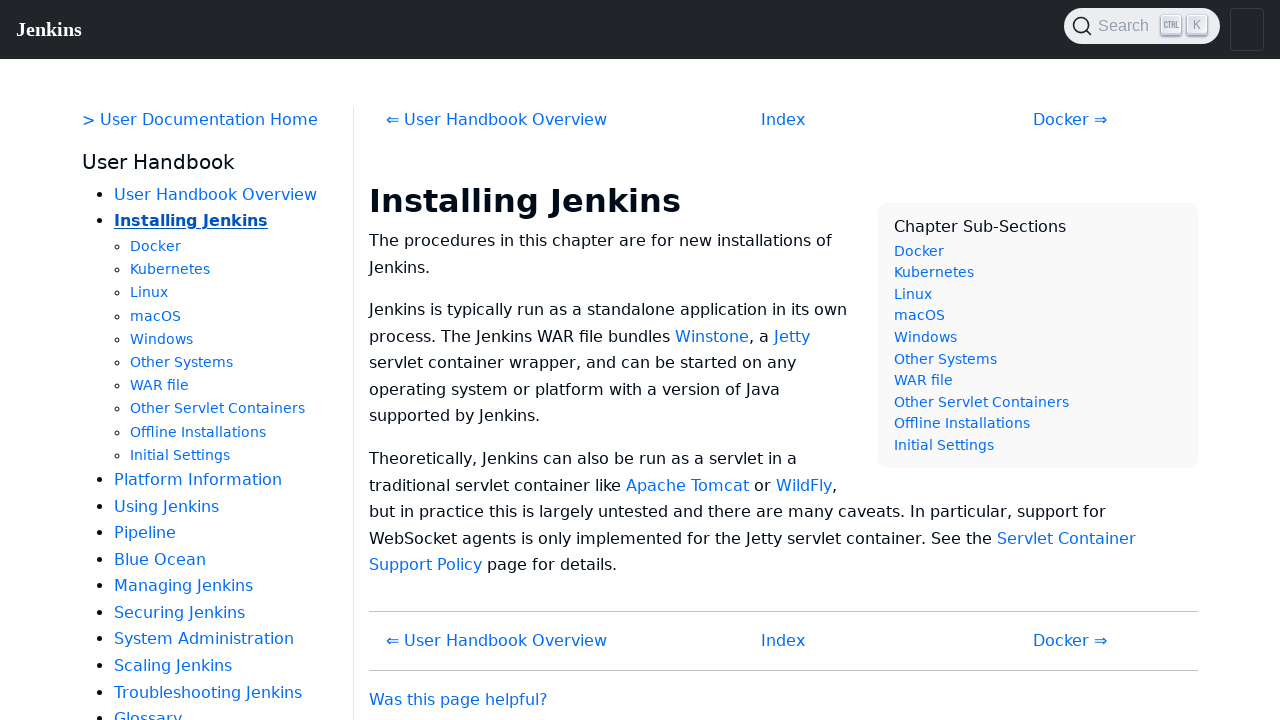

Clicked on Windows link at (162, 339) on text=Windows
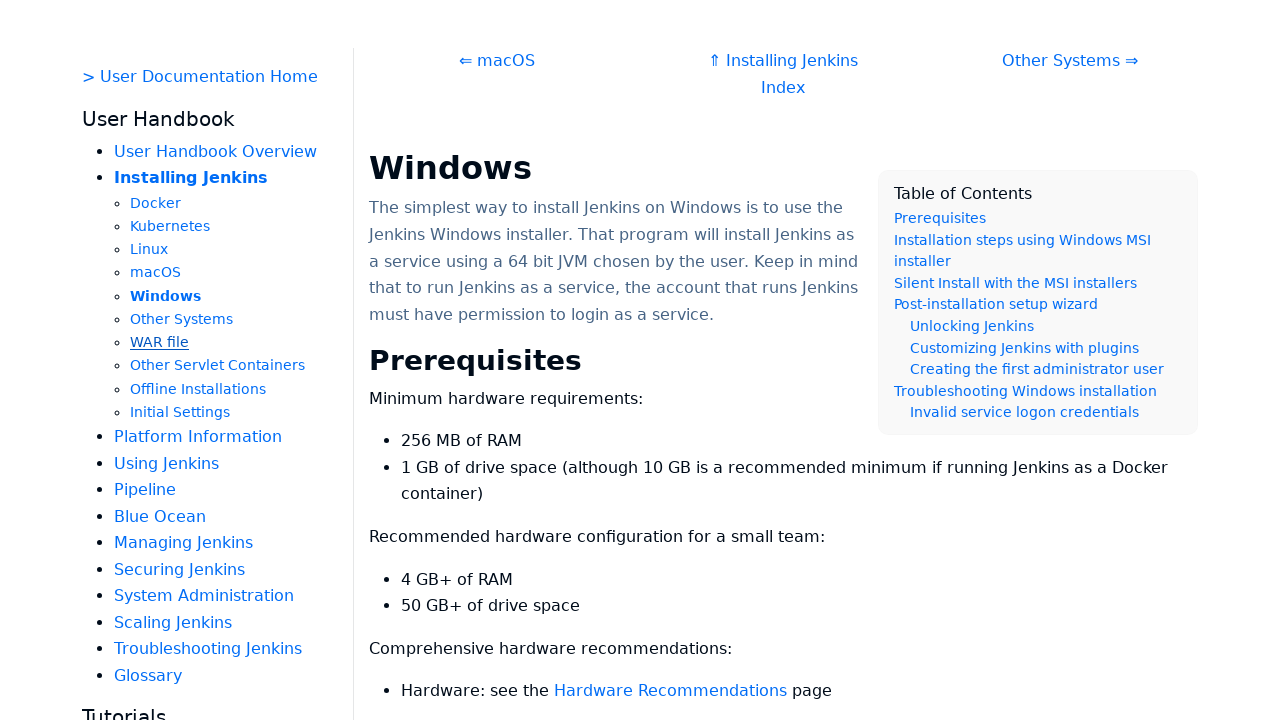

Windows installation content loaded successfully
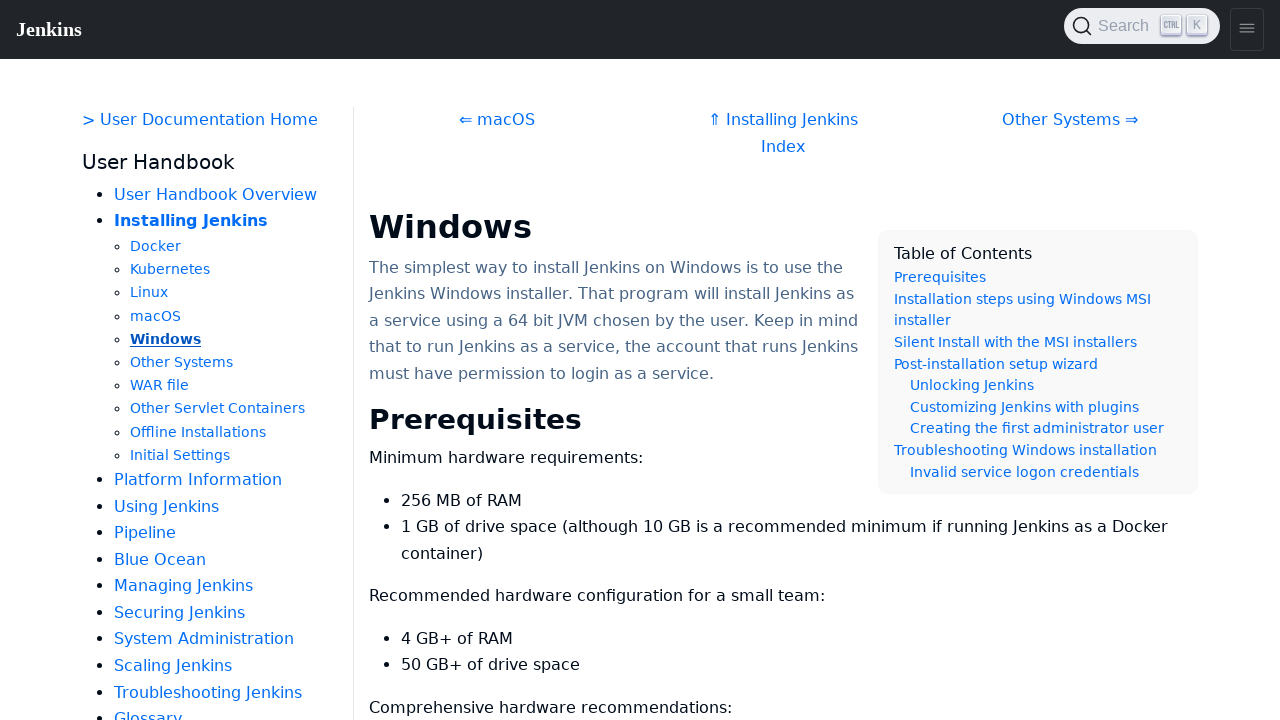

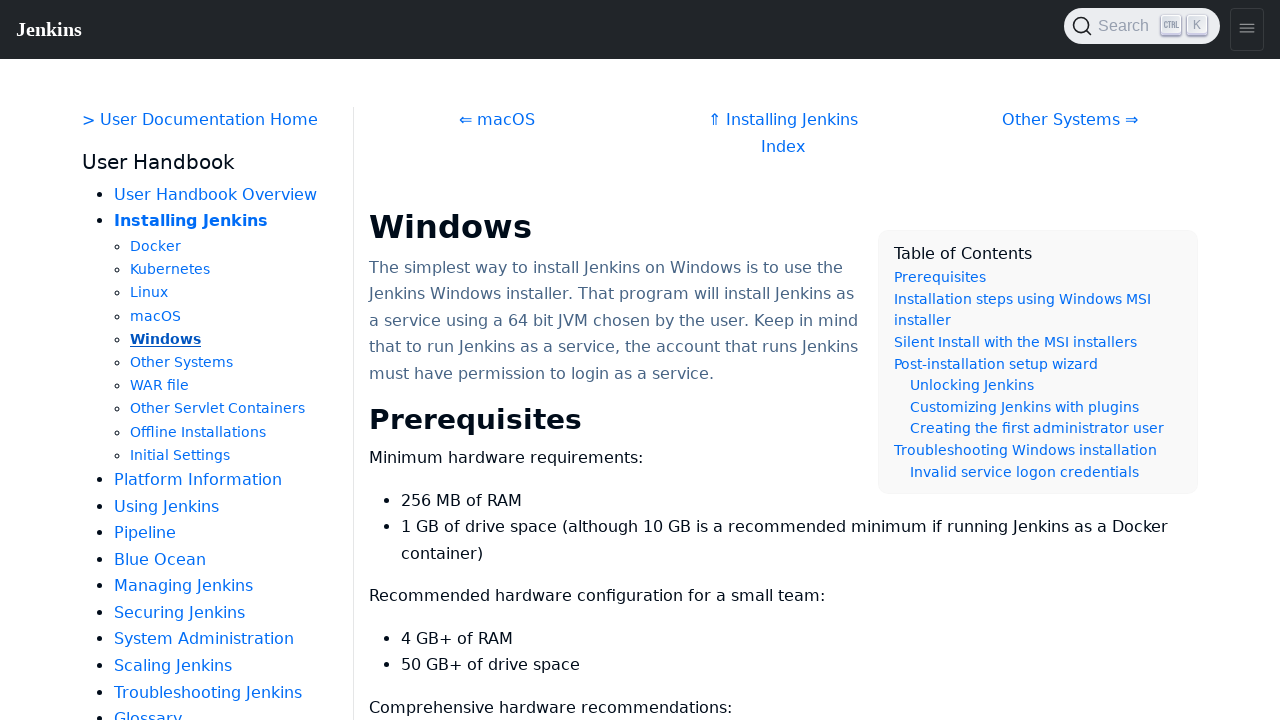